Tests date picker functionality by opening the calendar and selecting the 27th day of the current or next available month

Starting URL: https://testautomationpractice.blogspot.com/

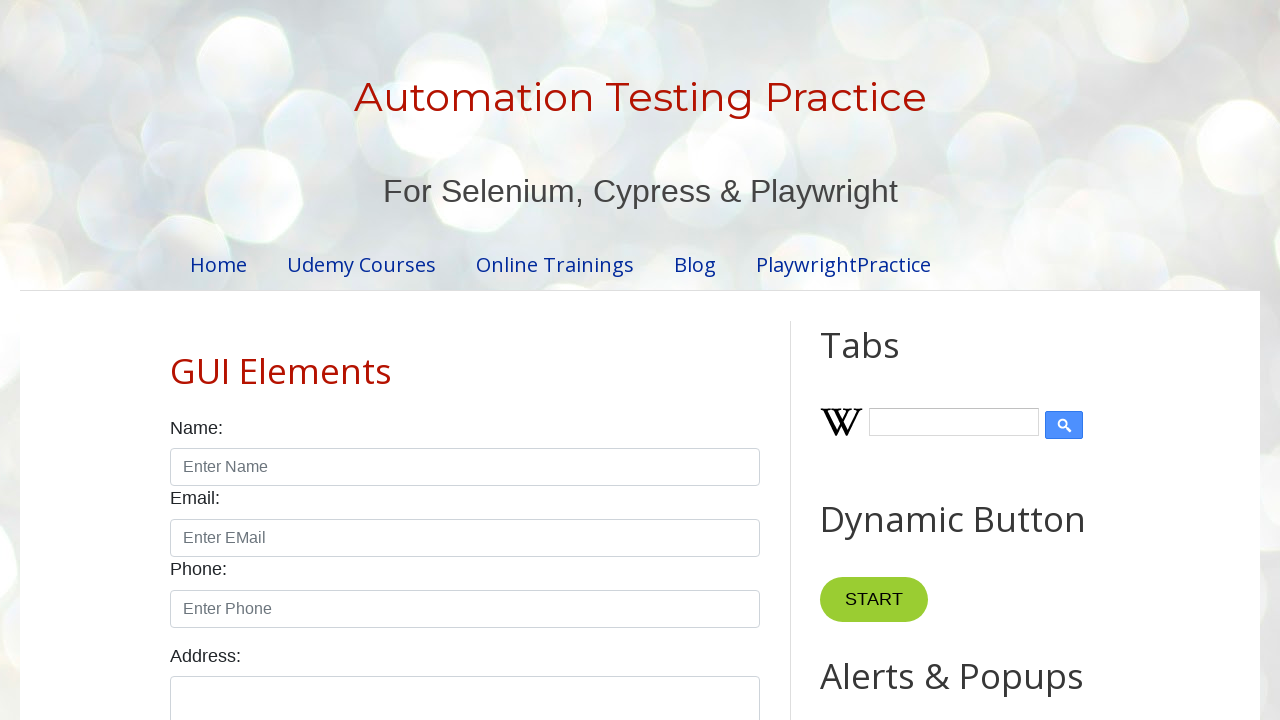

Opened date picker calendar by clicking #datepicker at (515, 360) on #datepicker
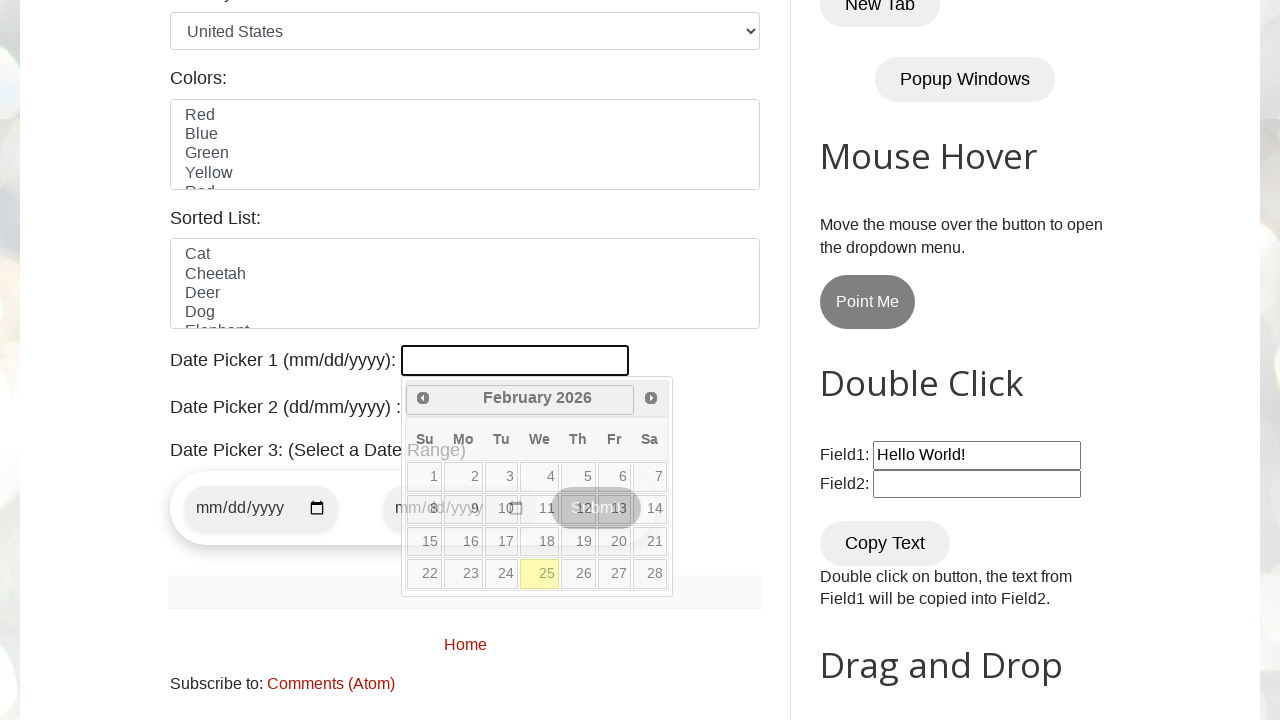

Successfully clicked the 27th day in the calendar at (614, 574) on a[data-date='27']
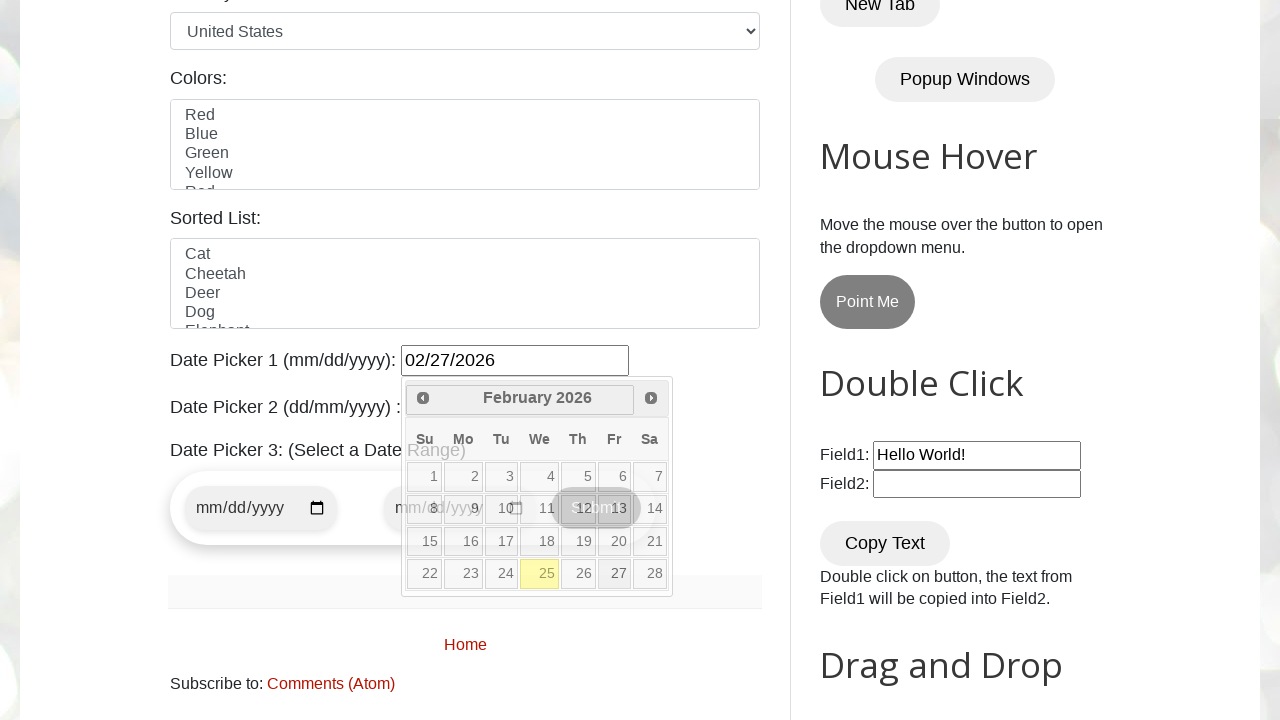

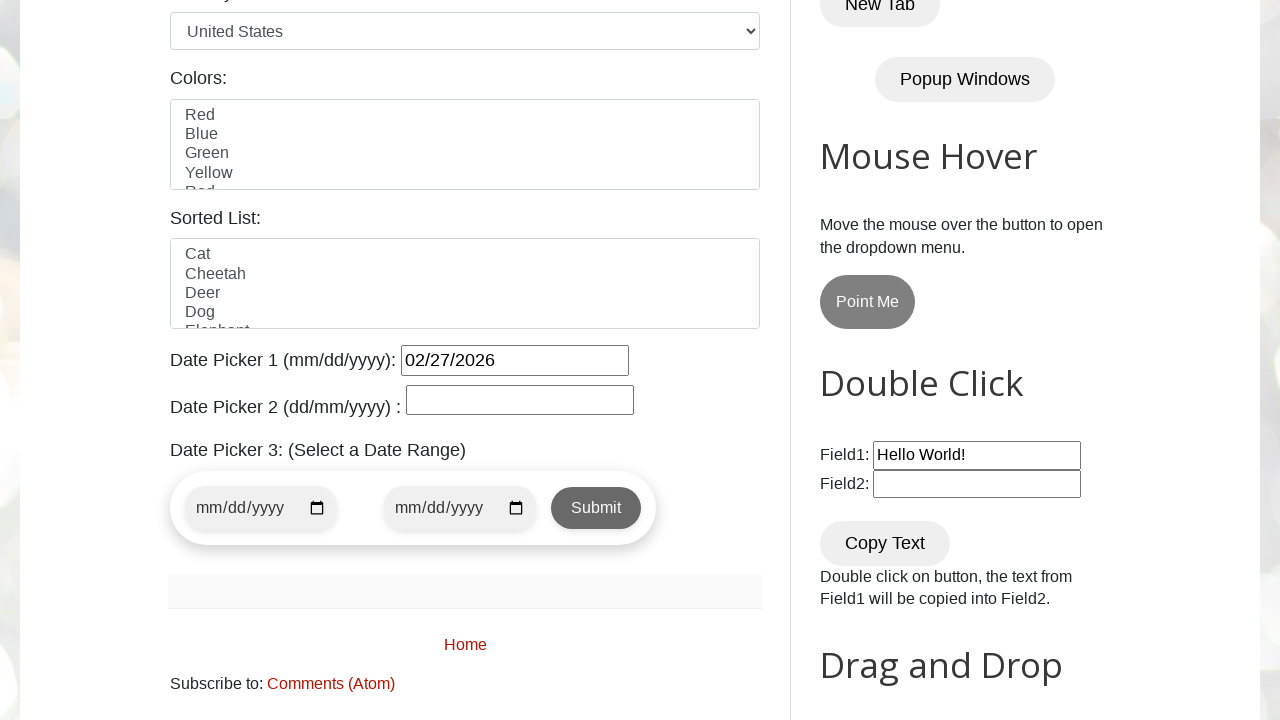